Tests that the car can move right using arrow keys, moving from center lane to the rightmost lane.

Starting URL: https://borbely-dominik-peter.github.io/WebProjekt3/

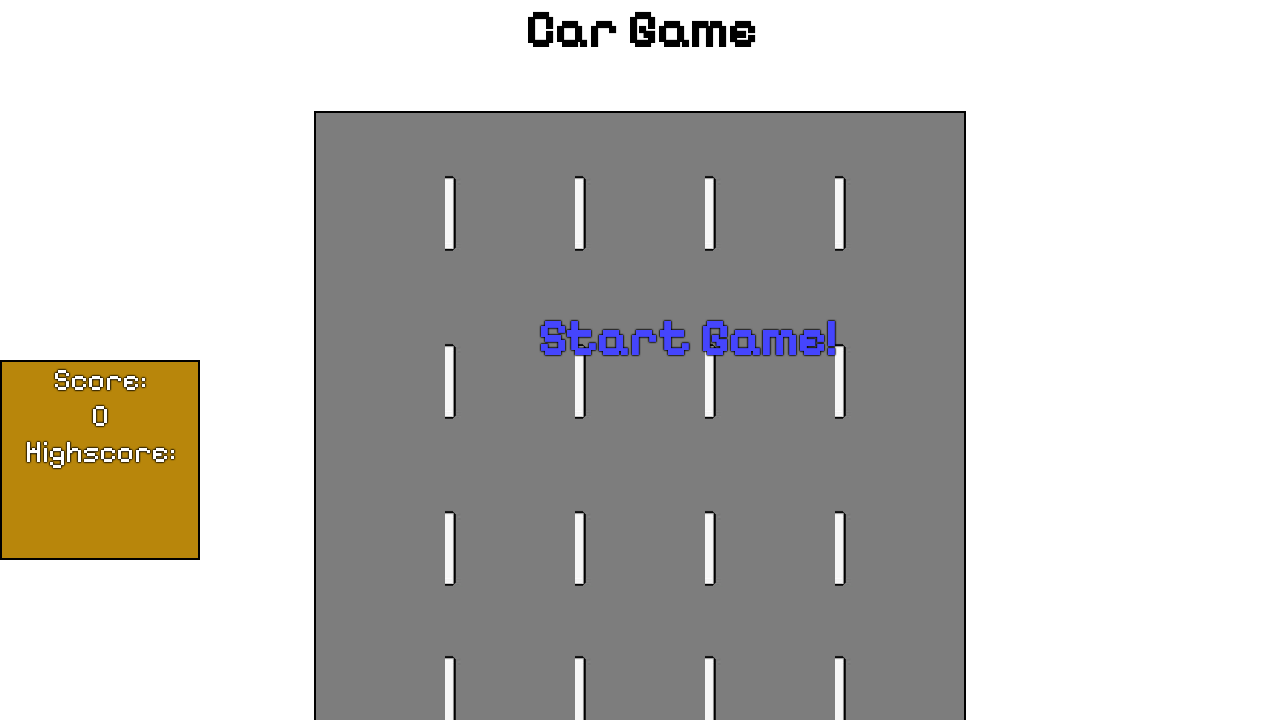

Set up dialog handler to accept player name 'TestPlayer'
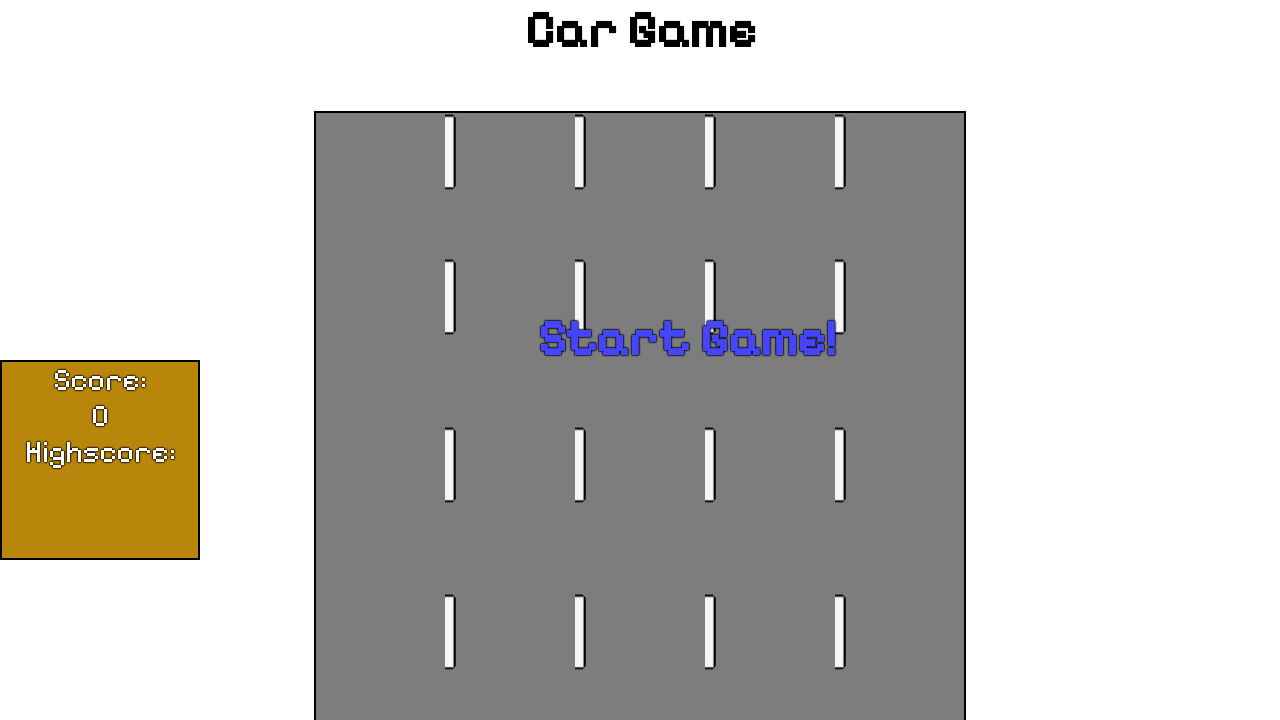

Clicked start game text to begin at (687, 338) on #startText
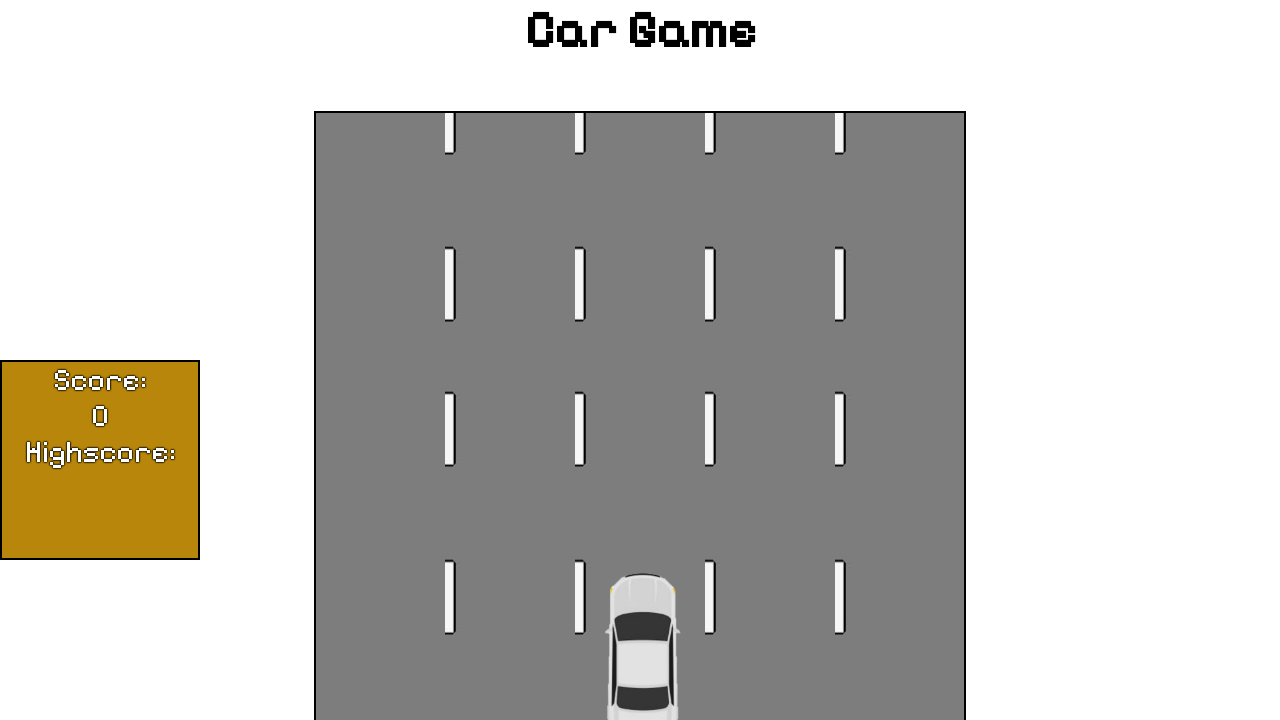

Waited 500ms for game to initialize
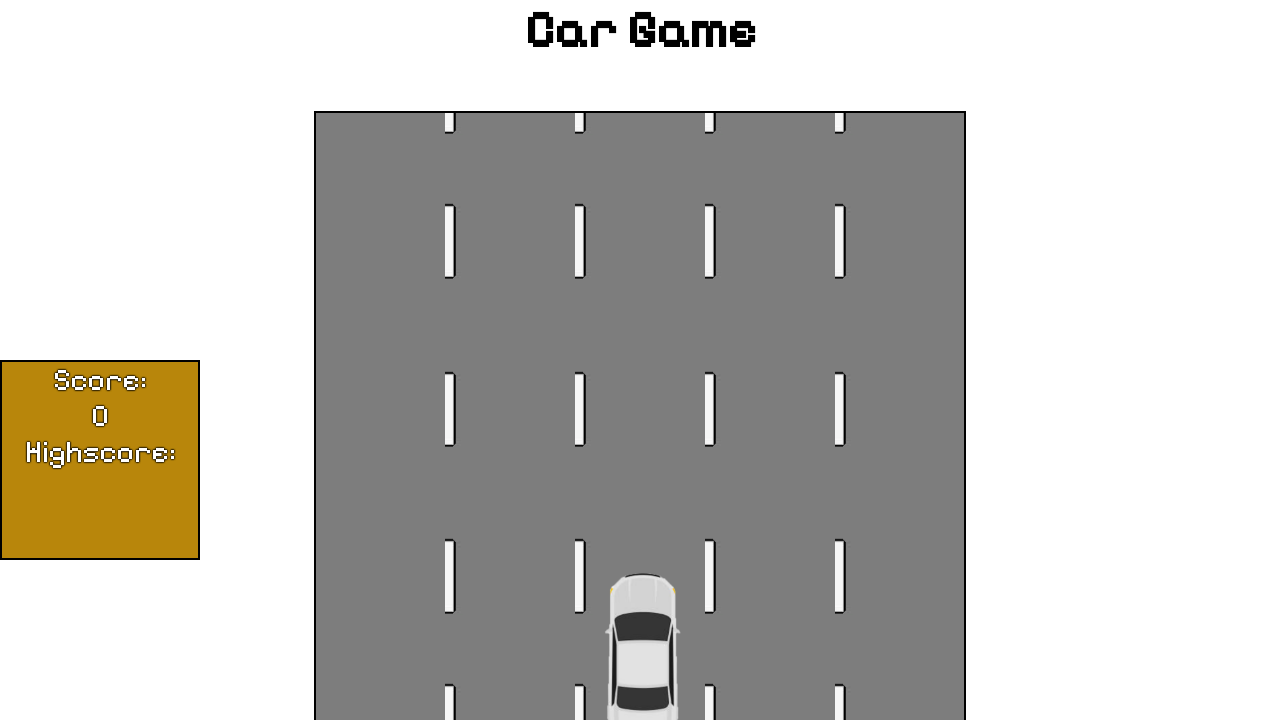

Pressed right arrow key to move car from center lane to lane 4
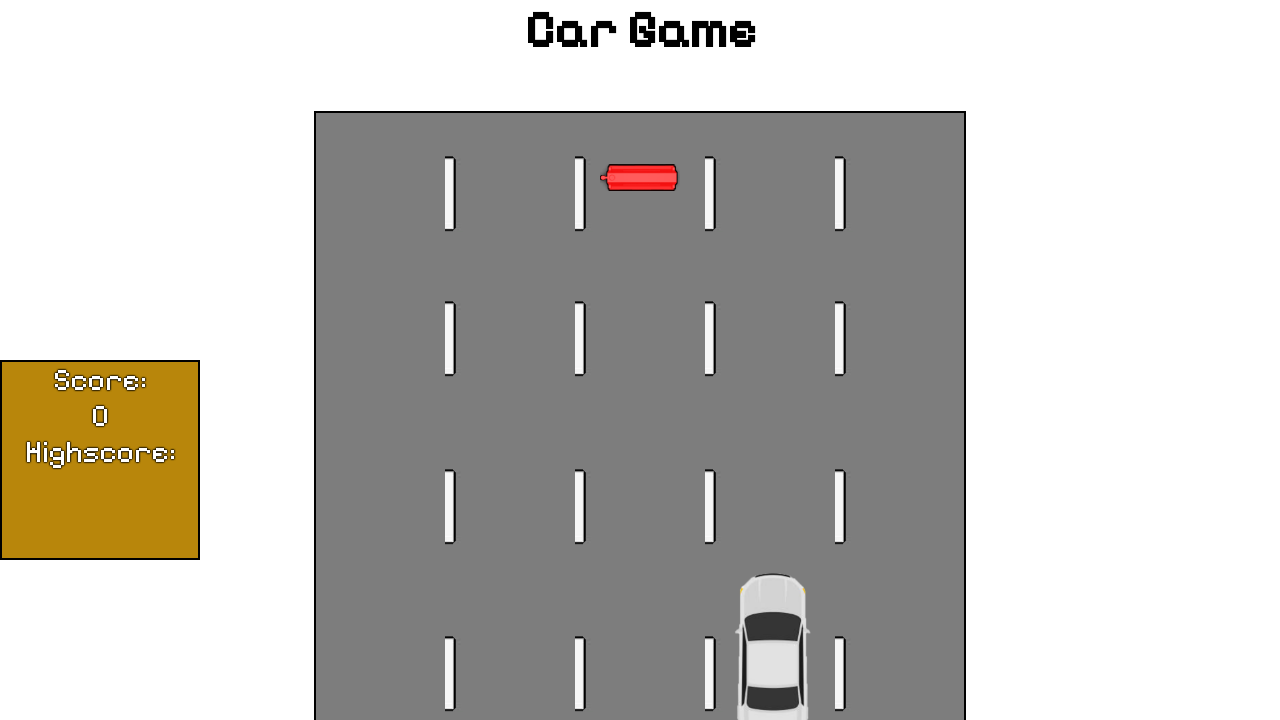

Located car element in lane 4
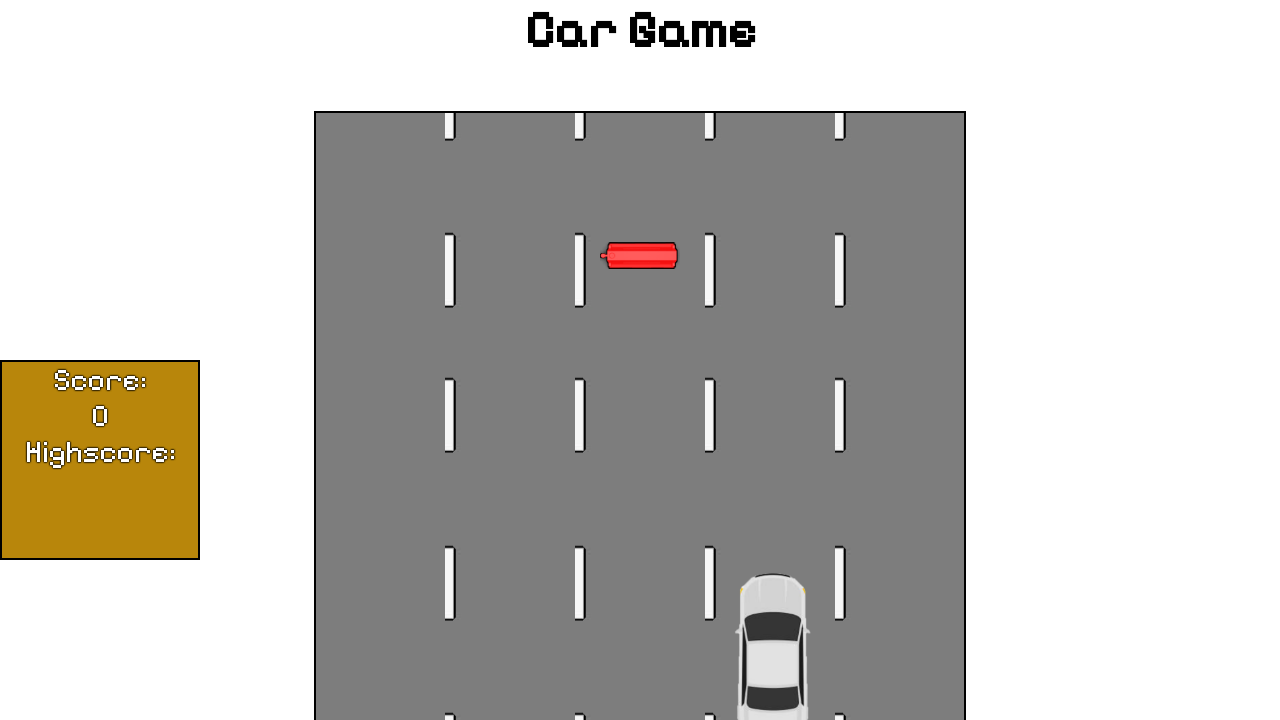

Verified car is correctly positioned in lane 4
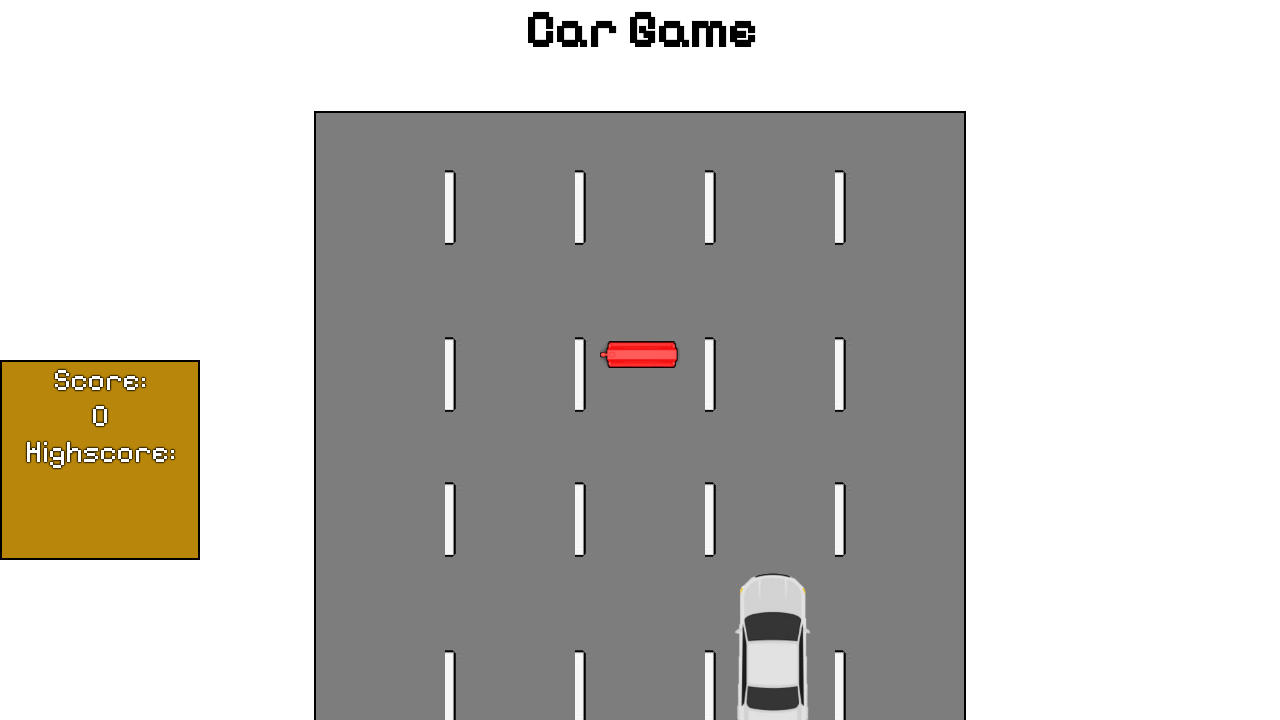

Pressed right arrow key again to move car from lane 4 to lane 5 (rightmost)
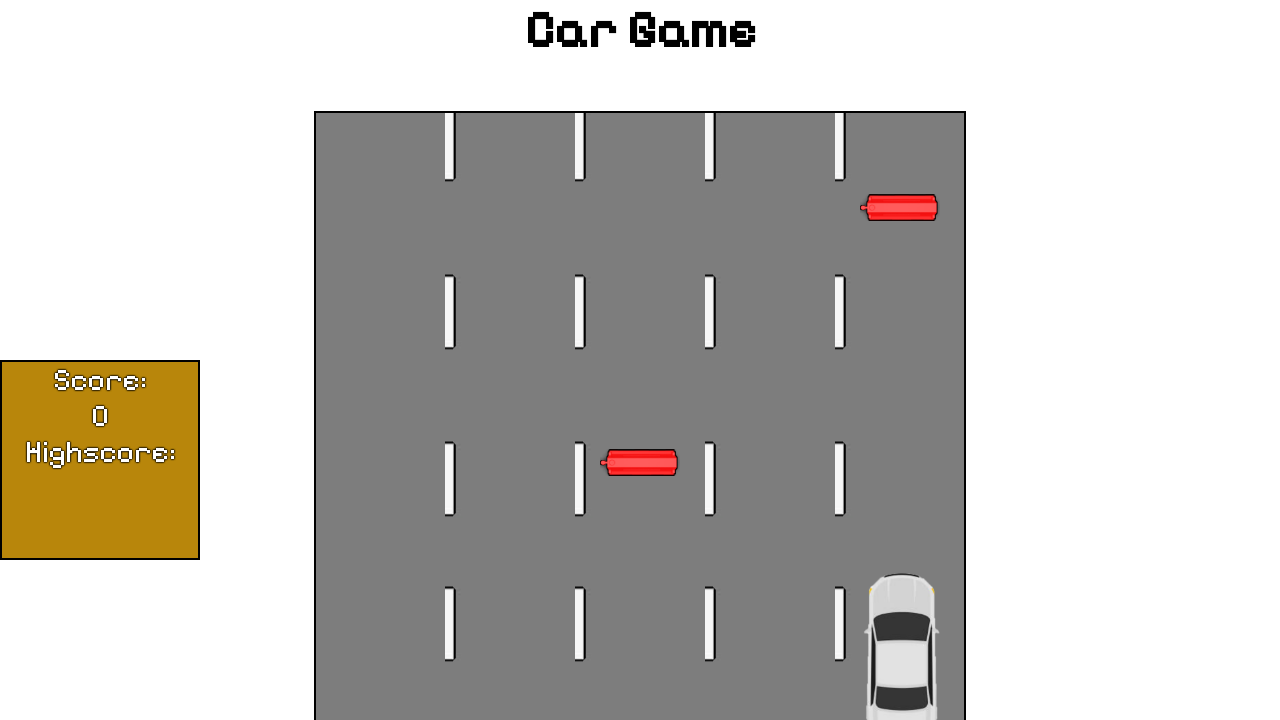

Located car element in lane 5 (rightmost lane)
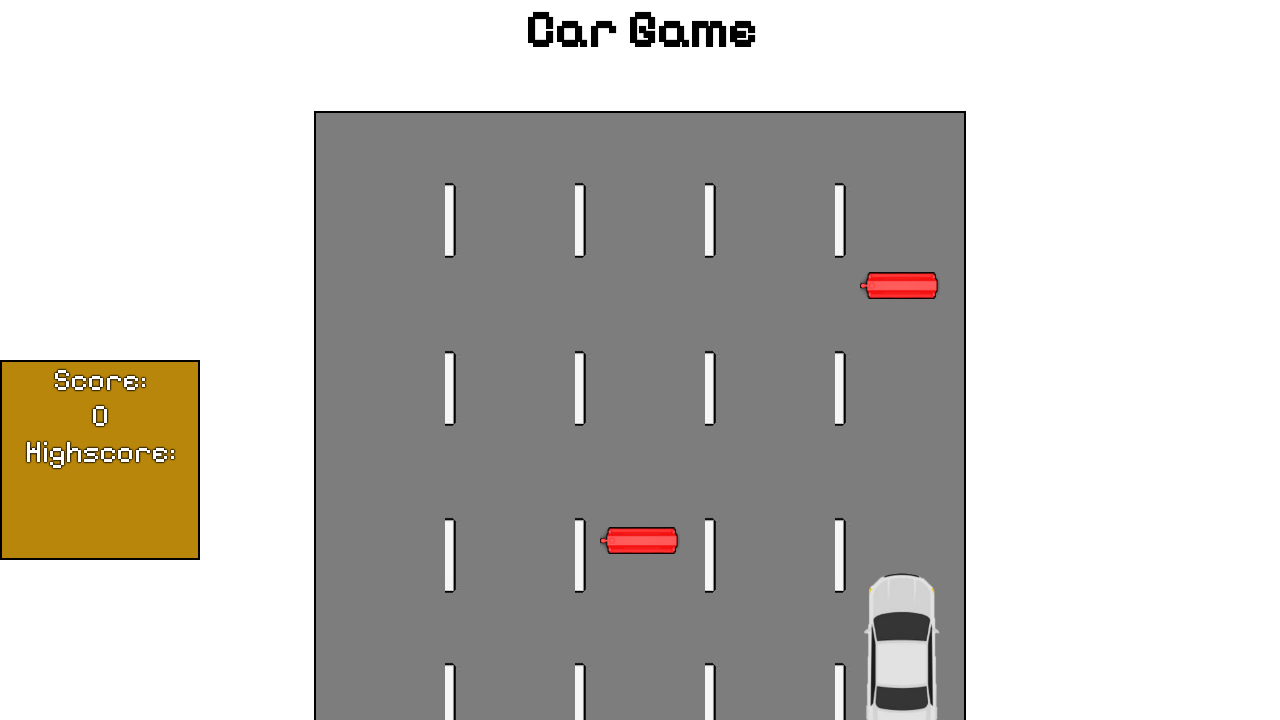

Verified car is correctly positioned in lane 5 (rightmost lane)
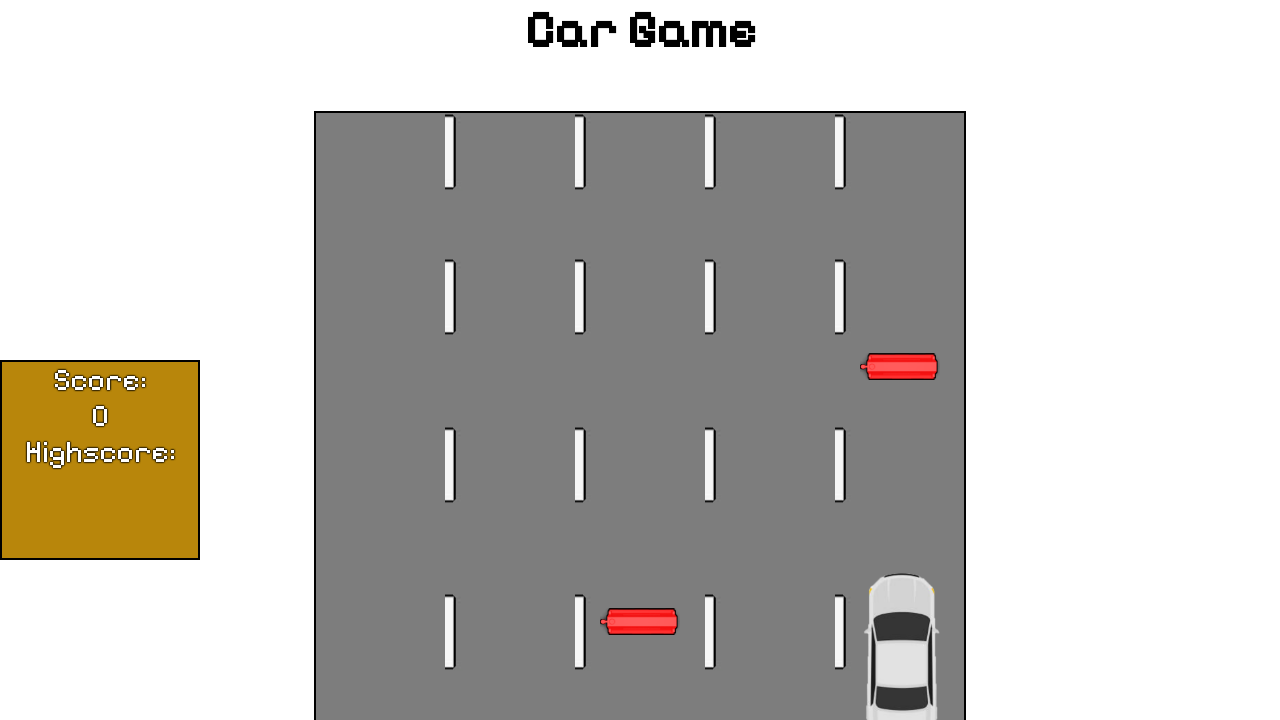

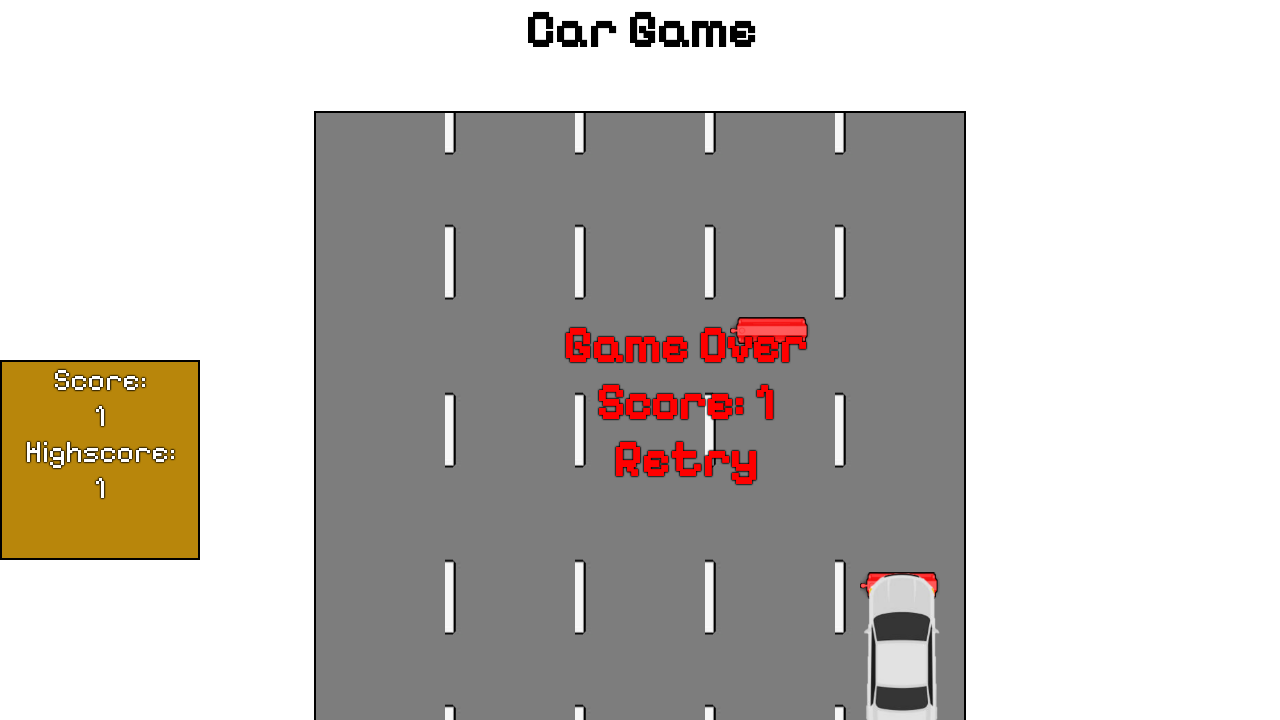